Tests alert functionality by entering a name, clicking confirm button, verifying the alert text contains the entered name, and accepting the alert

Starting URL: https://rahulshettyacademy.com/AutomationPractice

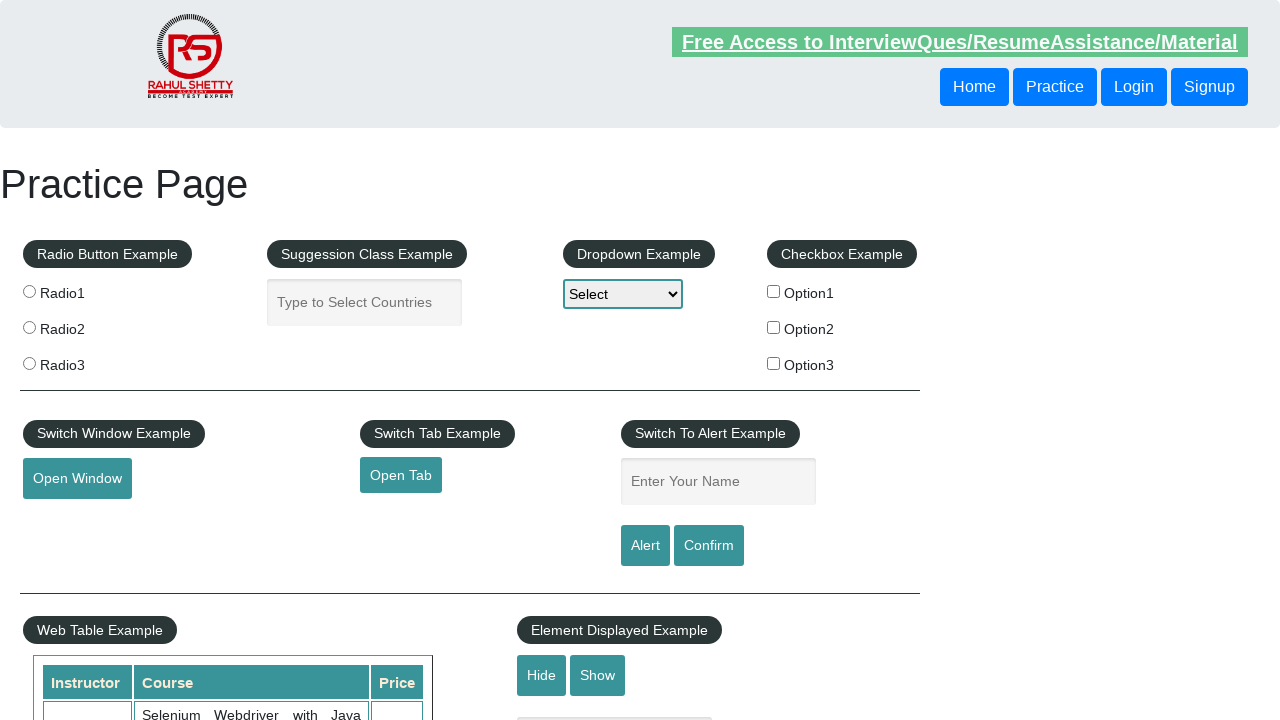

Filled name input field with 'Bartek' on input#name
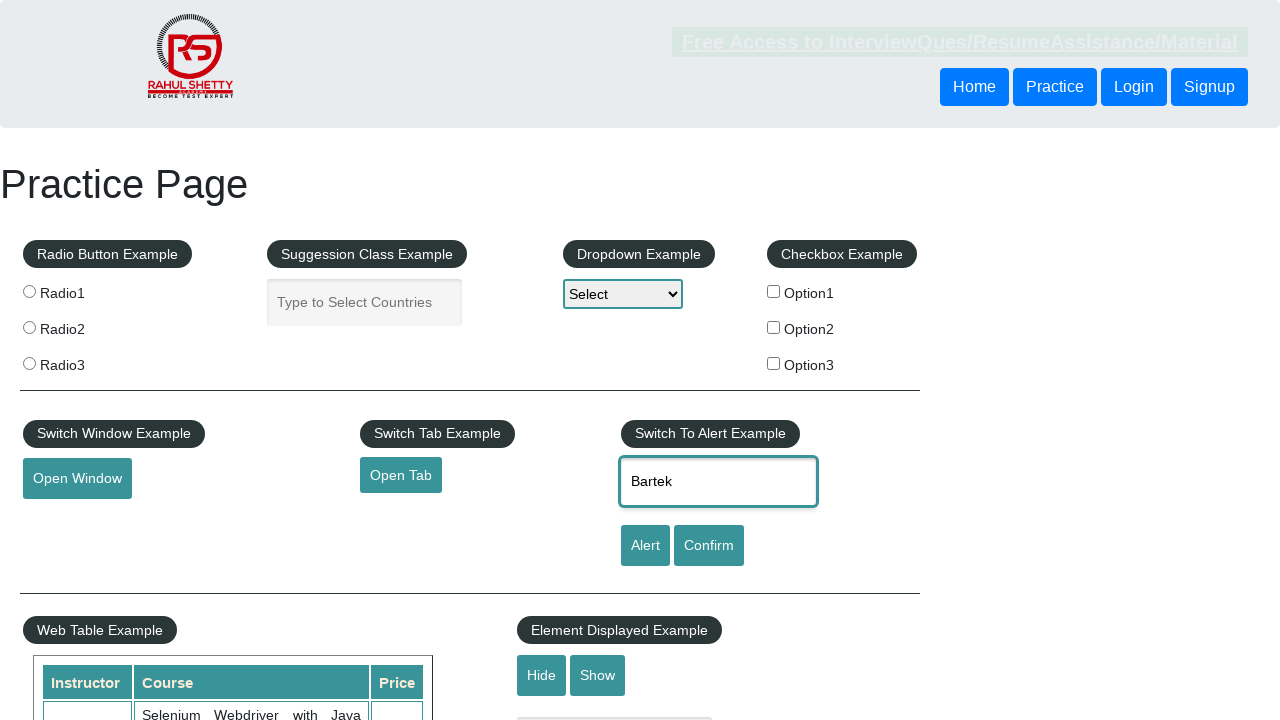

Clicked confirm button to trigger alert at (709, 546) on input#confirmbtn
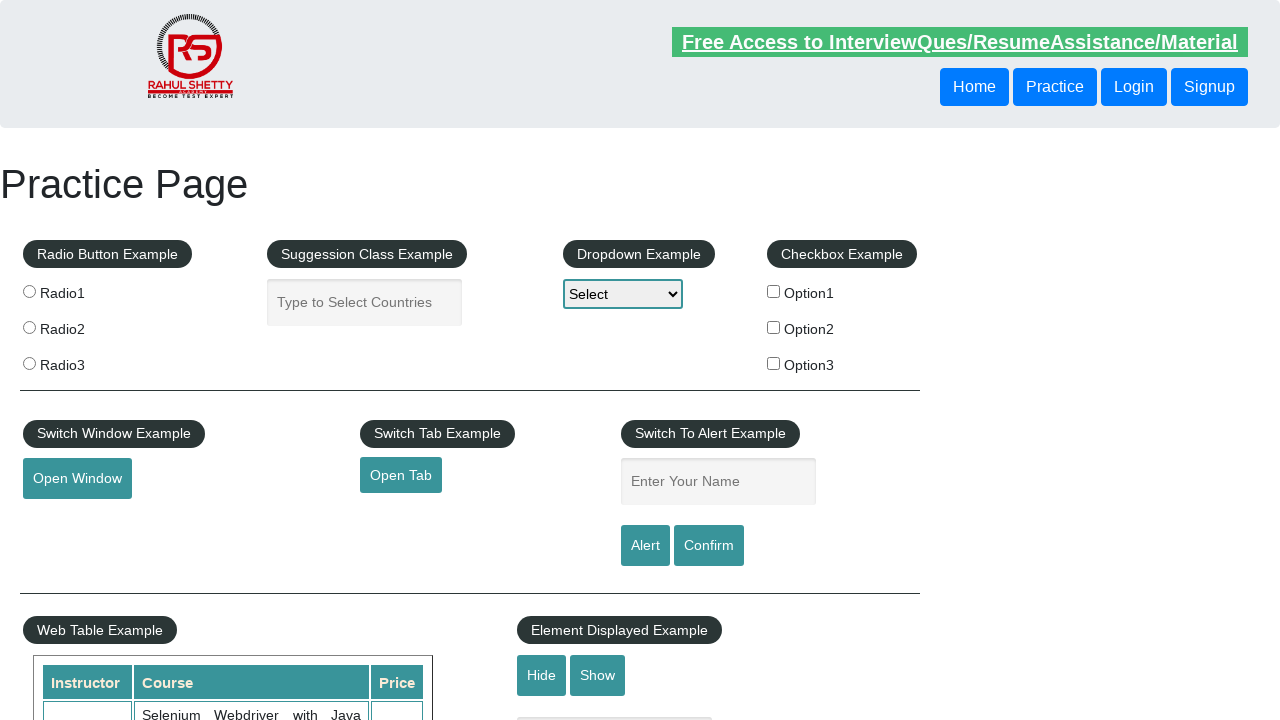

Set up dialog handler to accept alert if it contains 'Bartek'
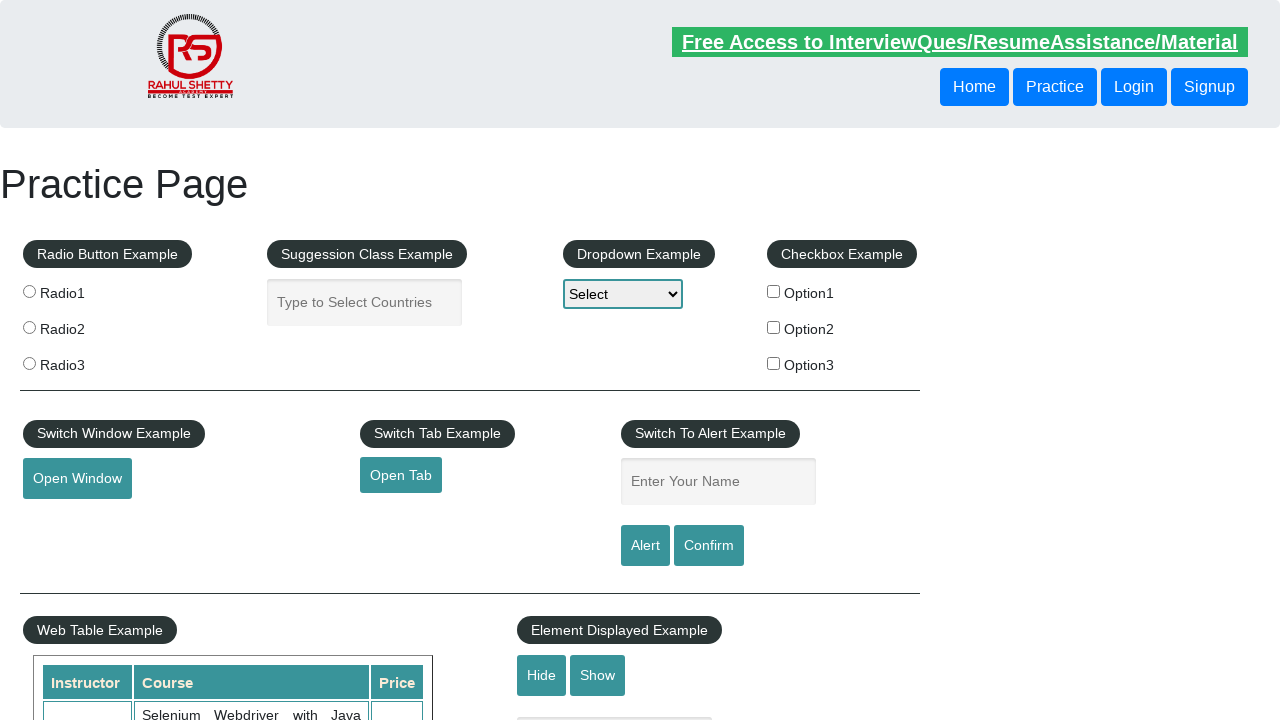

Clicked confirm button again to trigger and handle the alert dialog at (709, 546) on input#confirmbtn
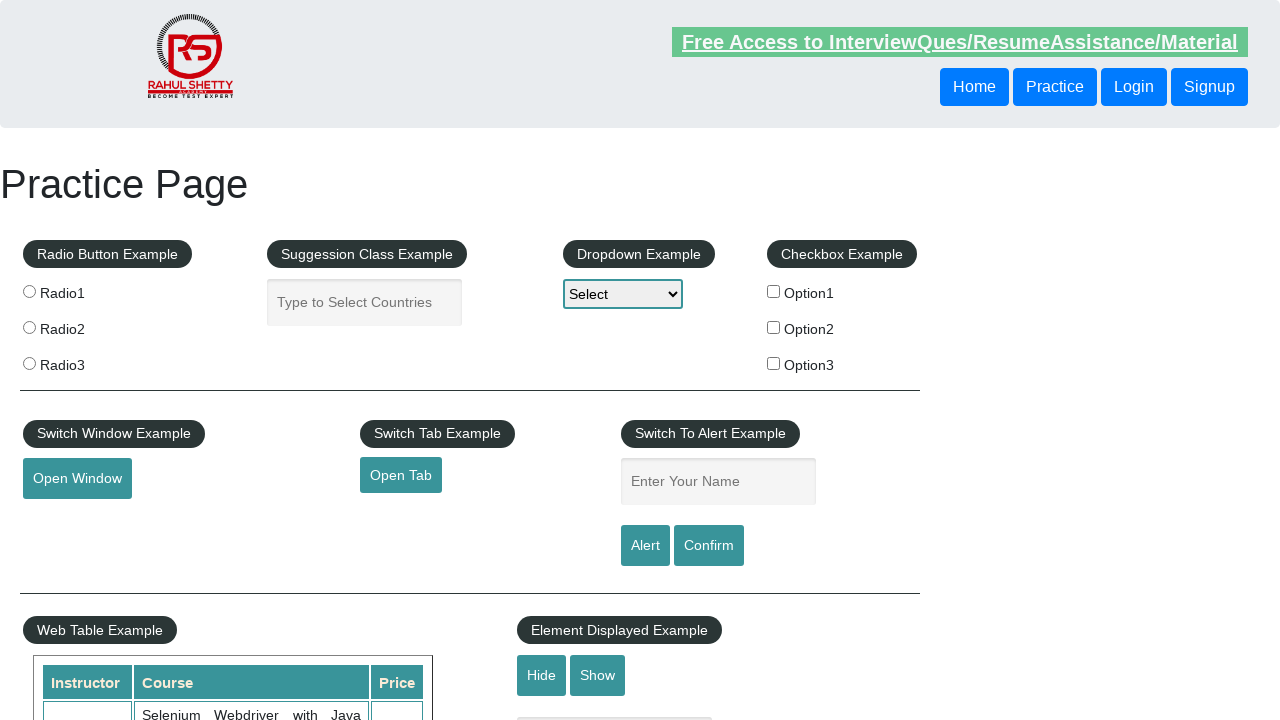

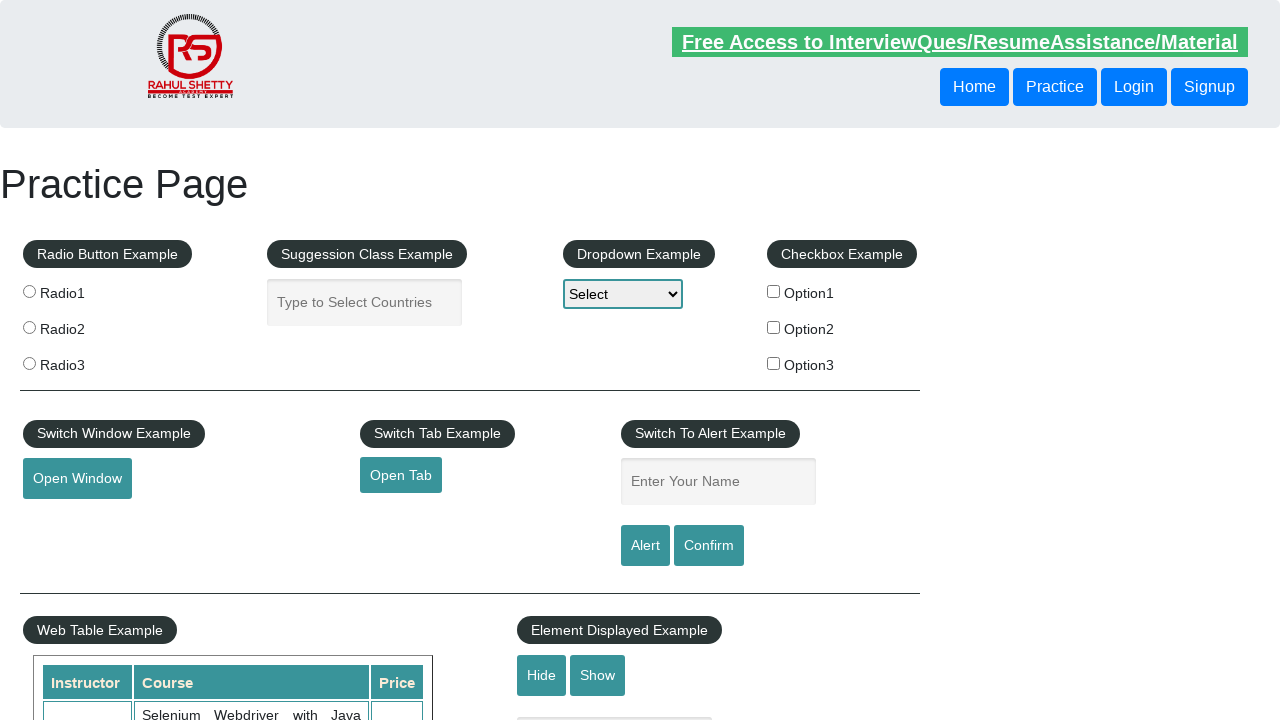